Tests double-click functionality on a button element and verifies the success message

Starting URL: http://demoqa.com/buttons

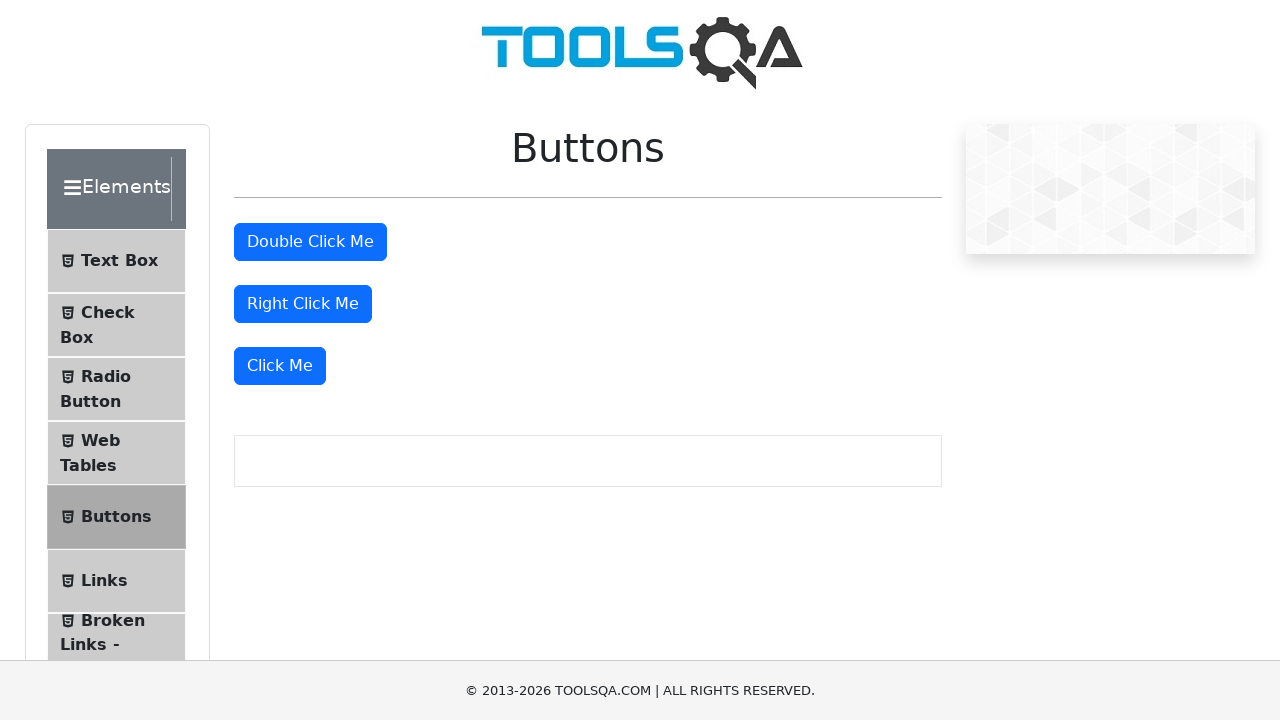

Located the double click button element
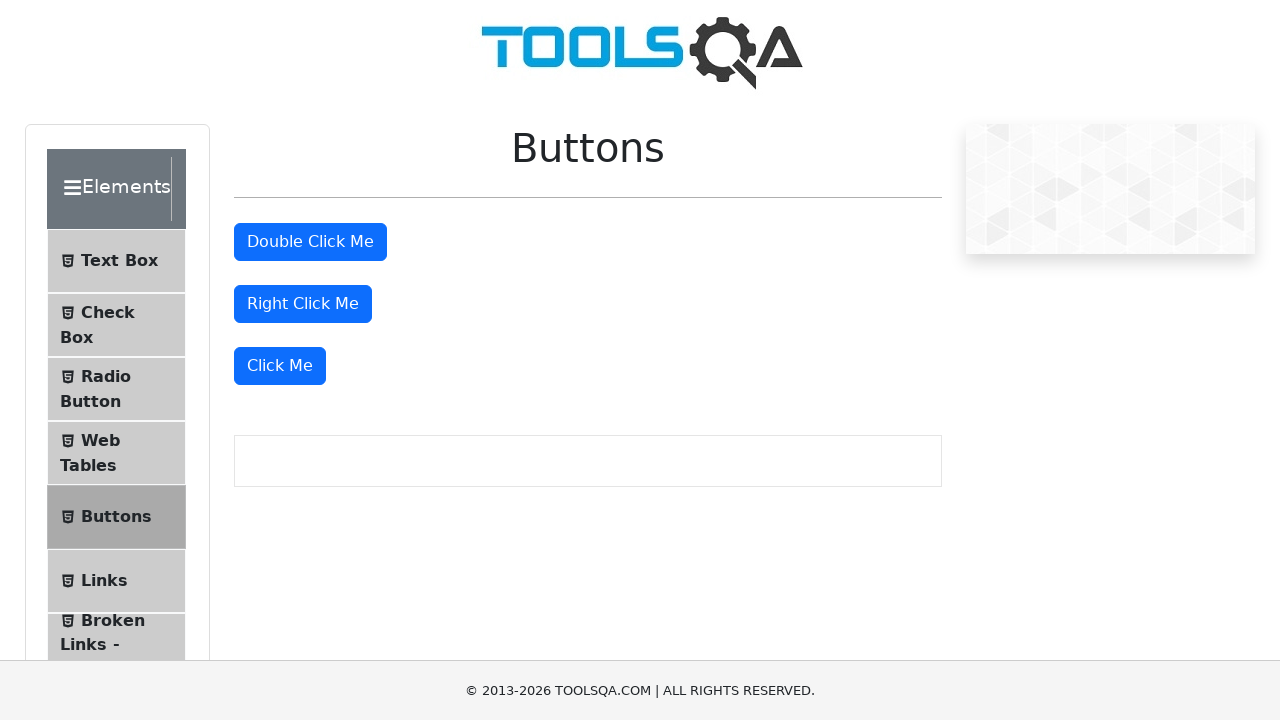

Performed double-click action on the button at (310, 242) on #doubleClickBtn
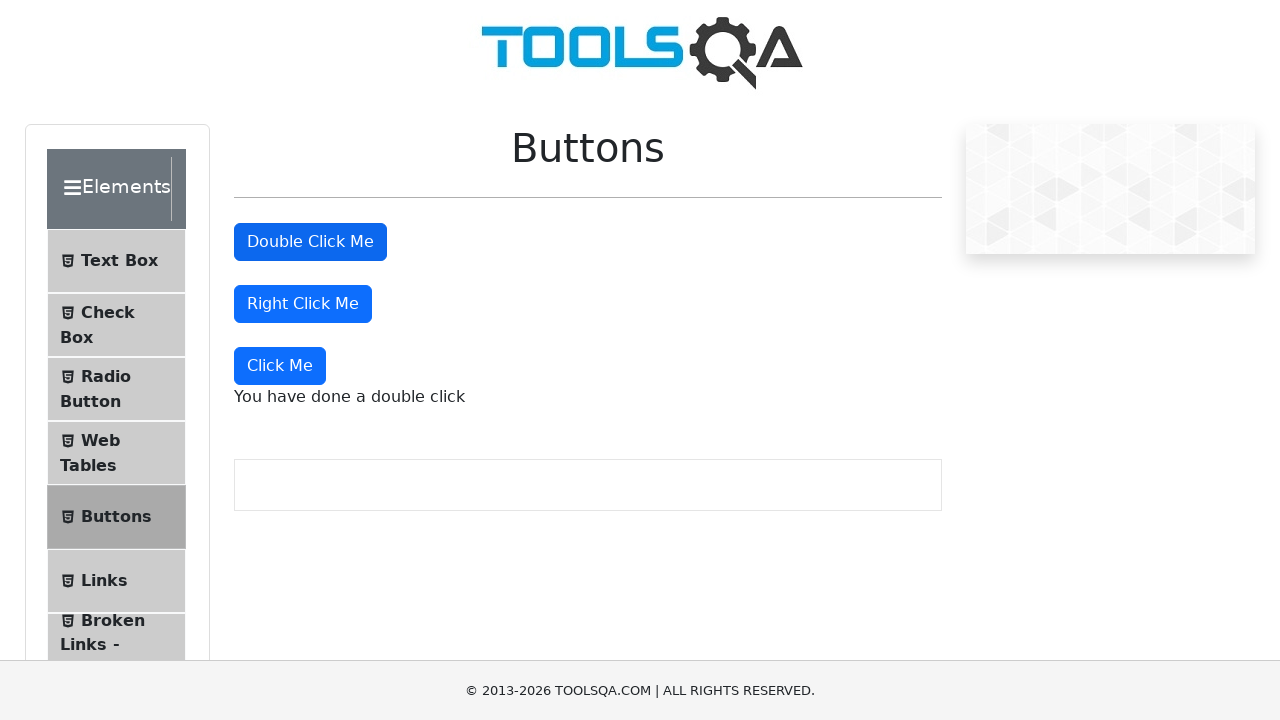

Success message element appeared on the page
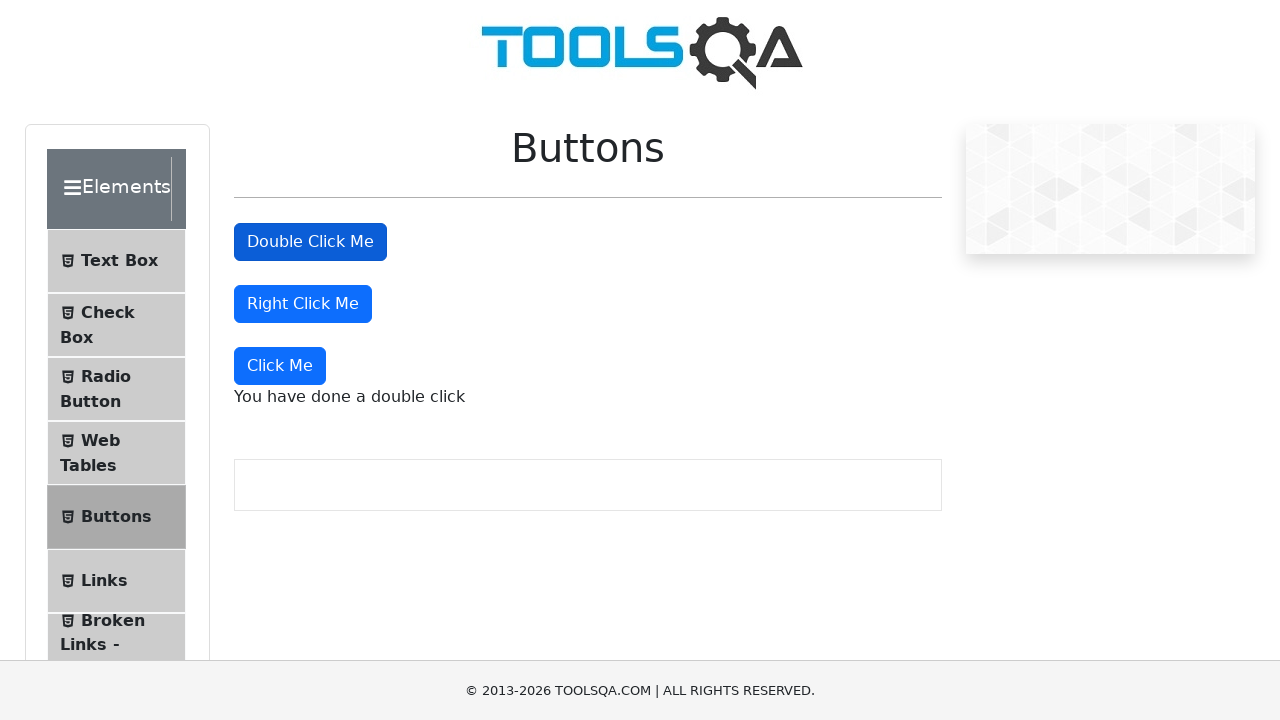

Located the success message element
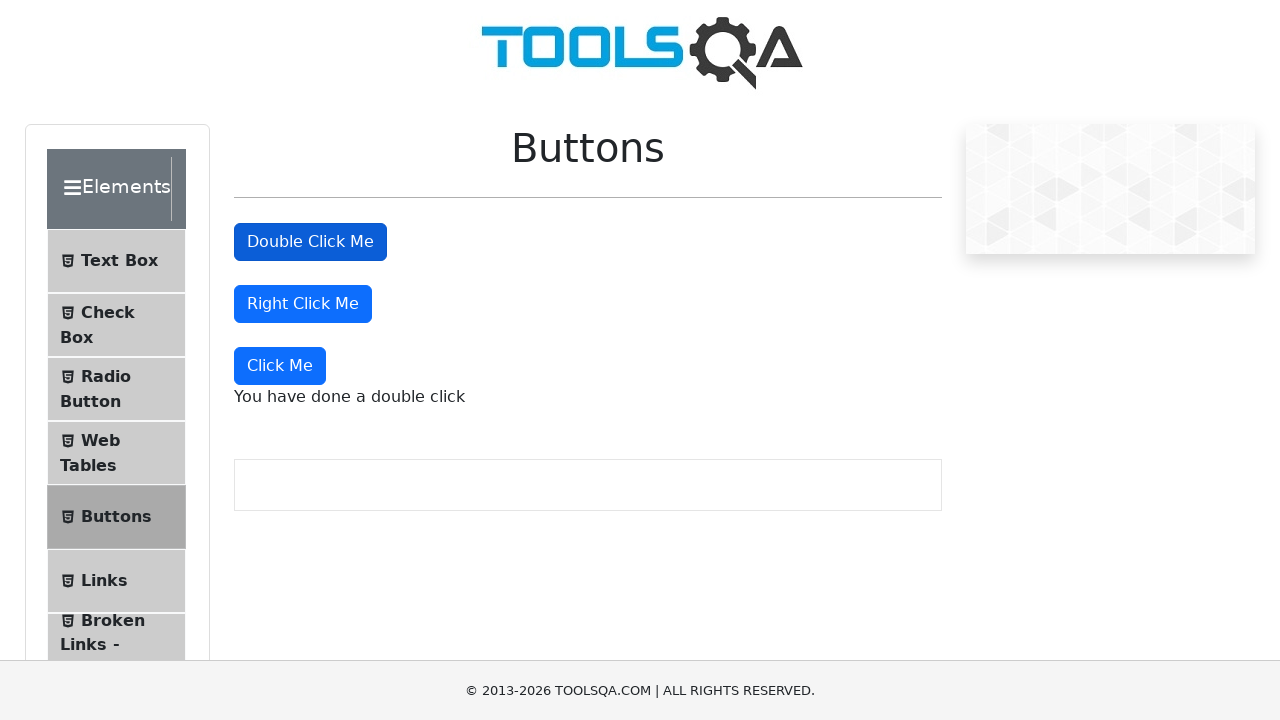

Verified success message contains 'You have done a double click'
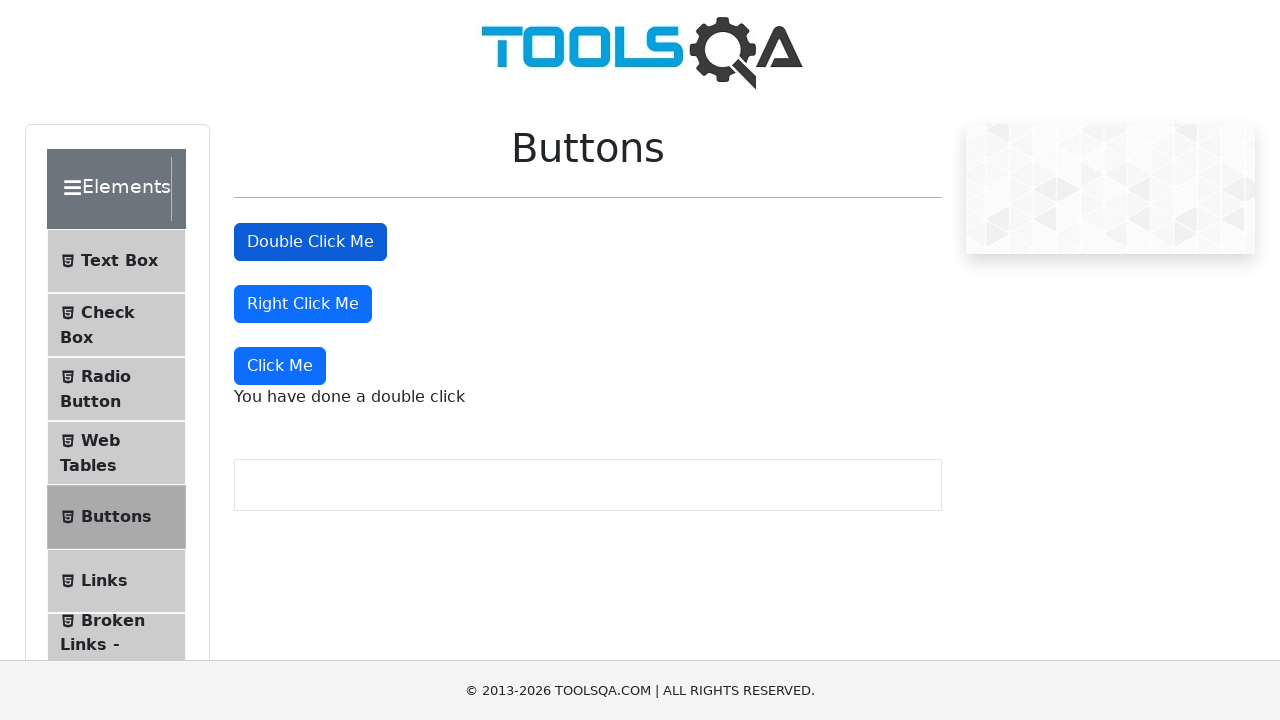

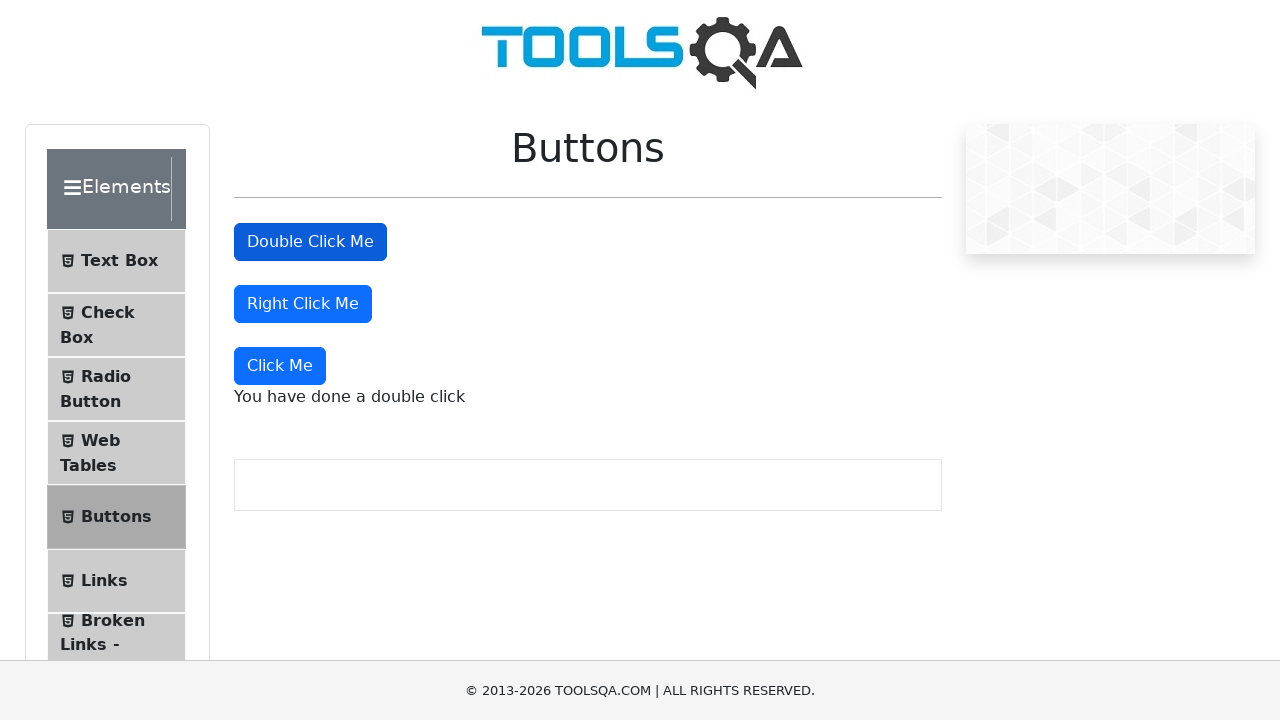